Tests radio button functionality by selecting the Elements section, clicking Radio Button, selecting Yes option, and validating the success message

Starting URL: https://demoqa.com/

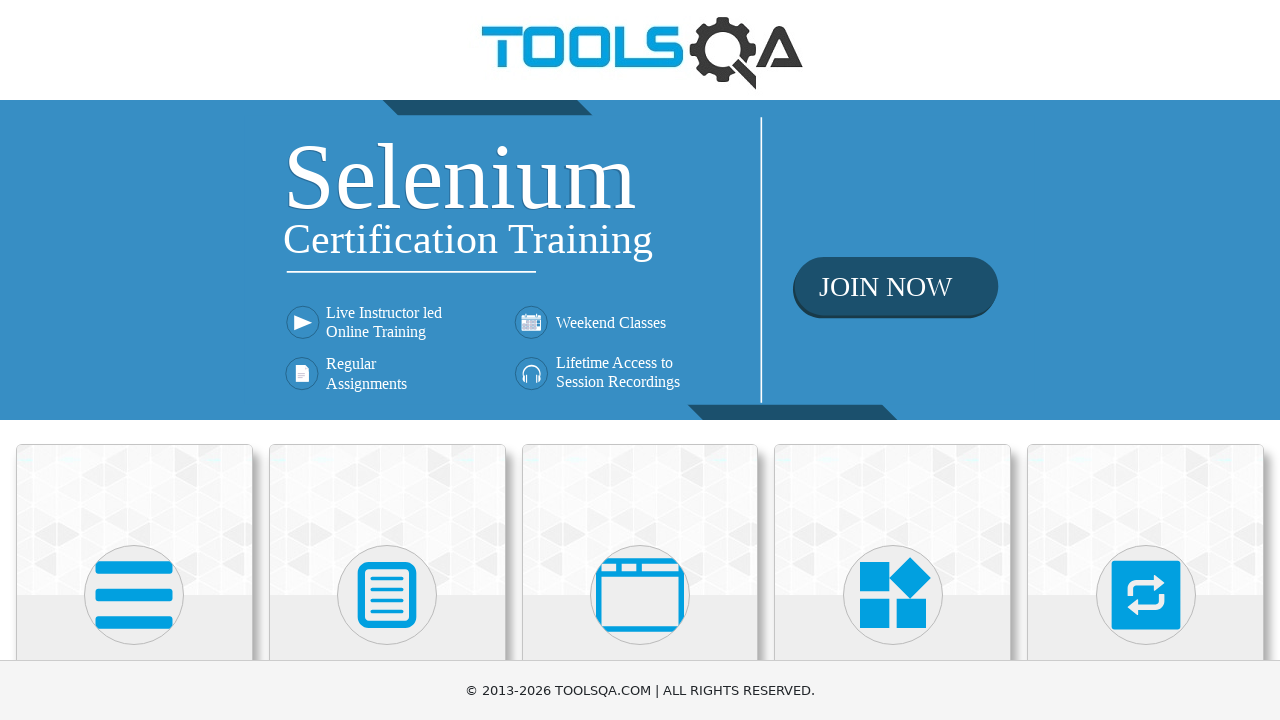

Clicked on Elements section at (134, 360) on text=Elements
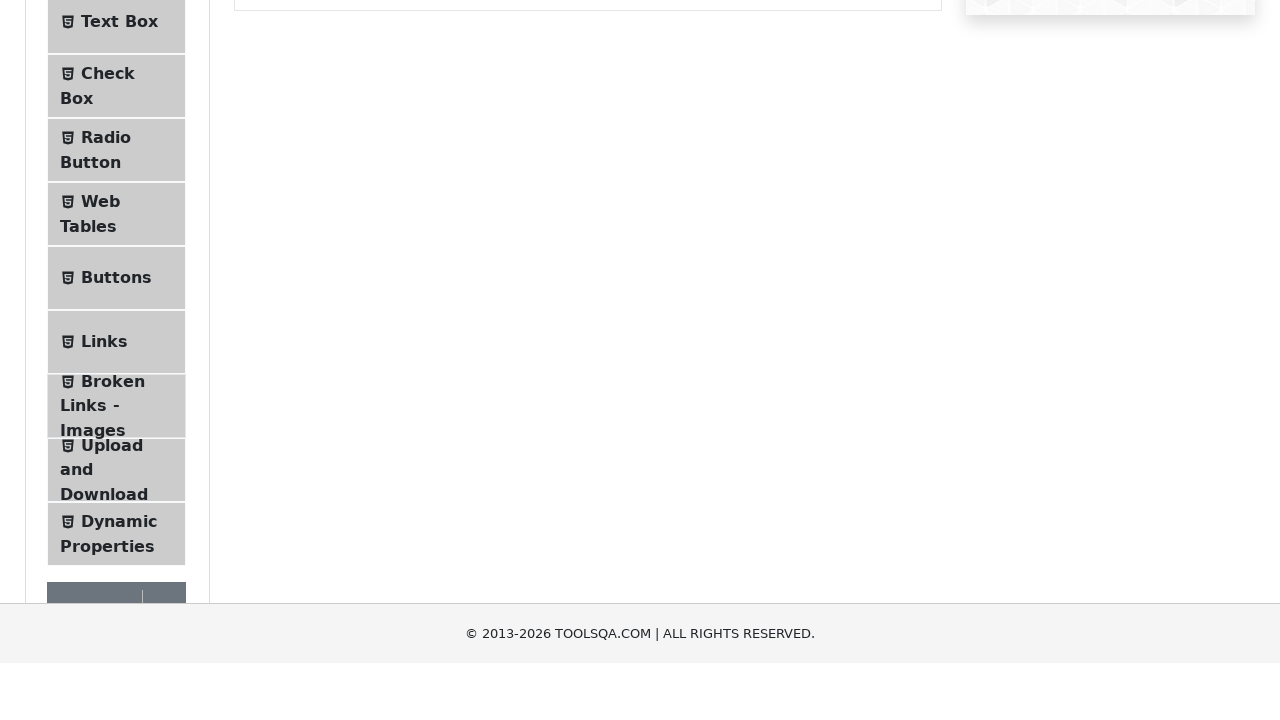

Clicked on Radio Button in sidebar at (106, 376) on text=Radio Button
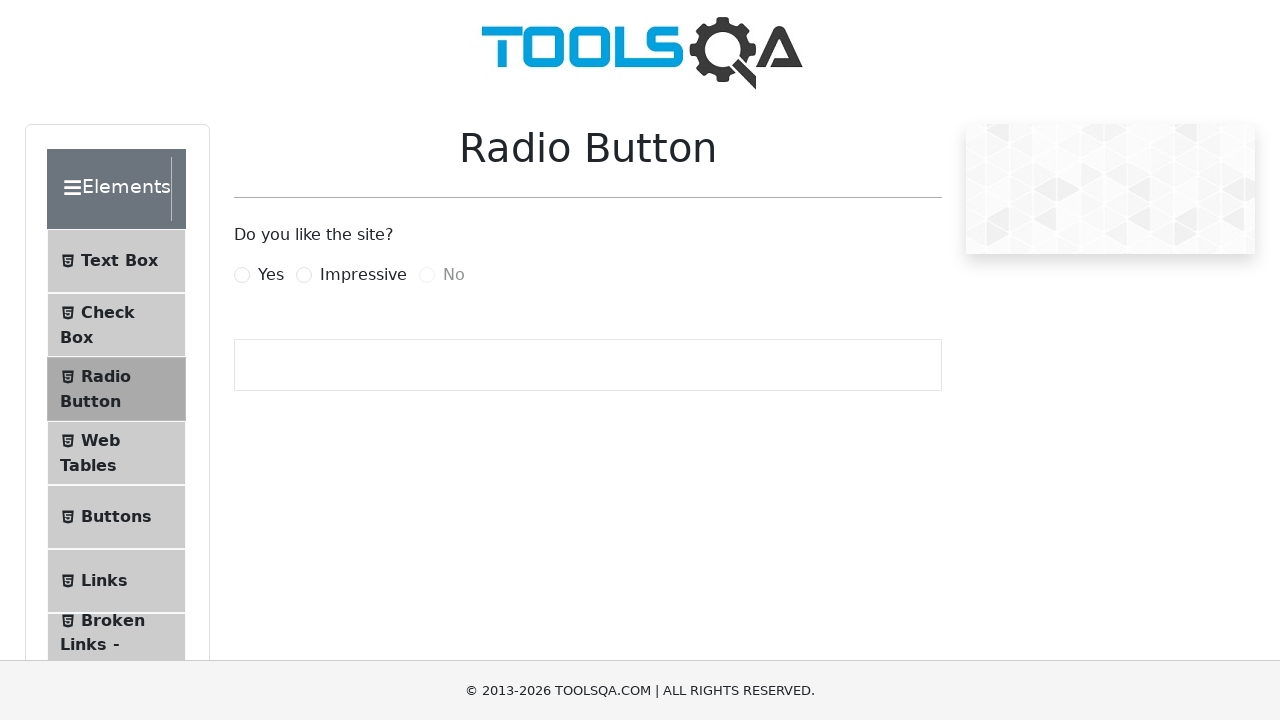

Selected Yes radio button option at (271, 275) on label[for='yesRadio']
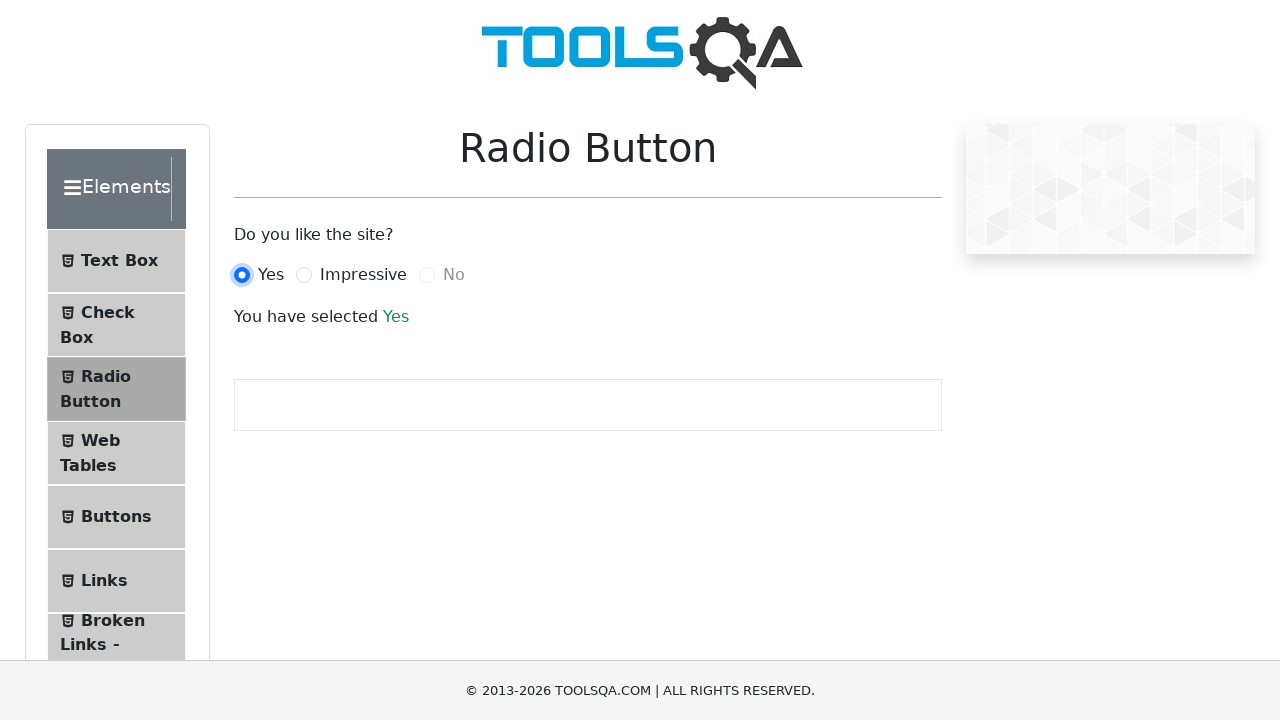

Success message 'You have selected Yes' is displayed
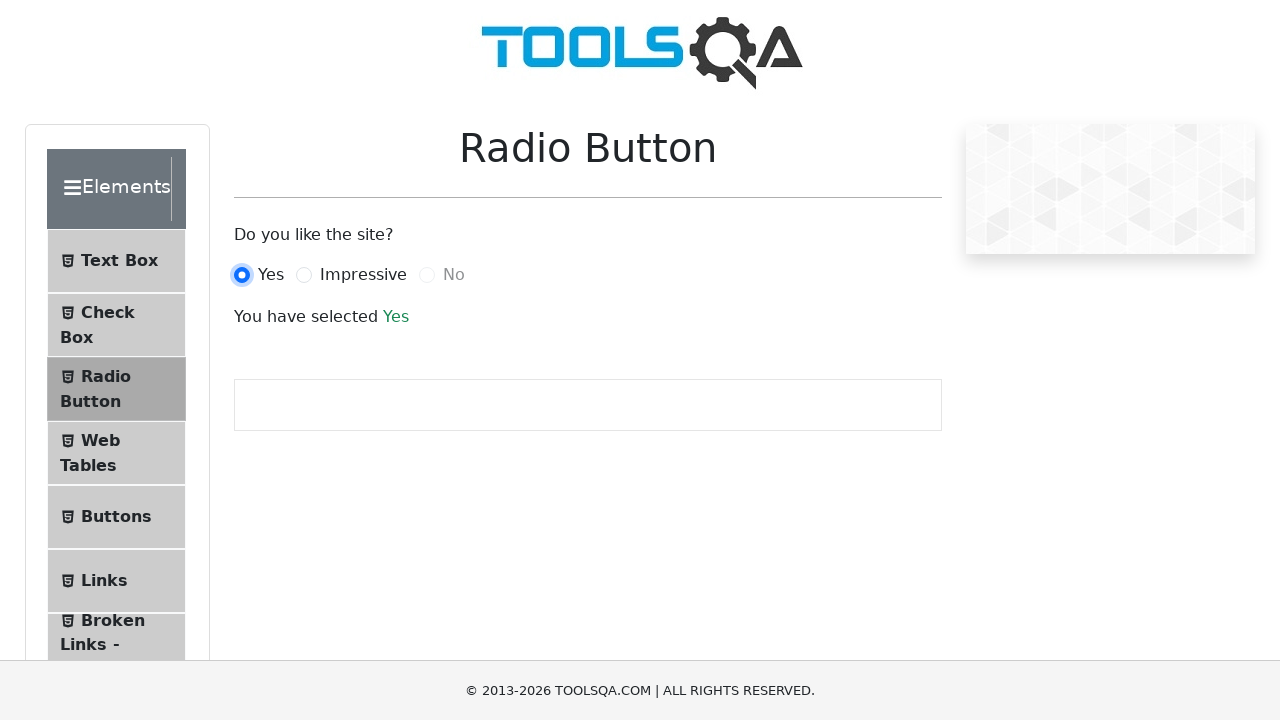

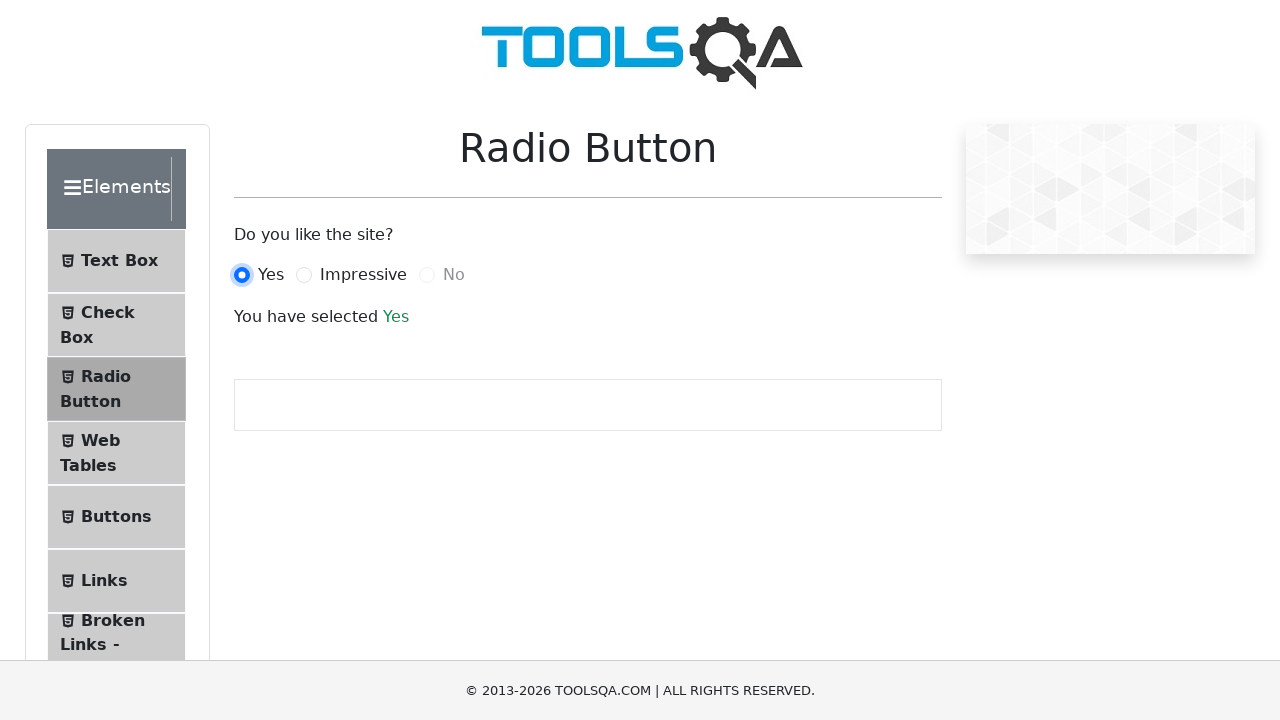